Tests button interaction functionality on DemoQA by performing a double-click and a right-click on designated buttons, then verifies the confirmation messages appear correctly.

Starting URL: https://demoqa.com/buttons

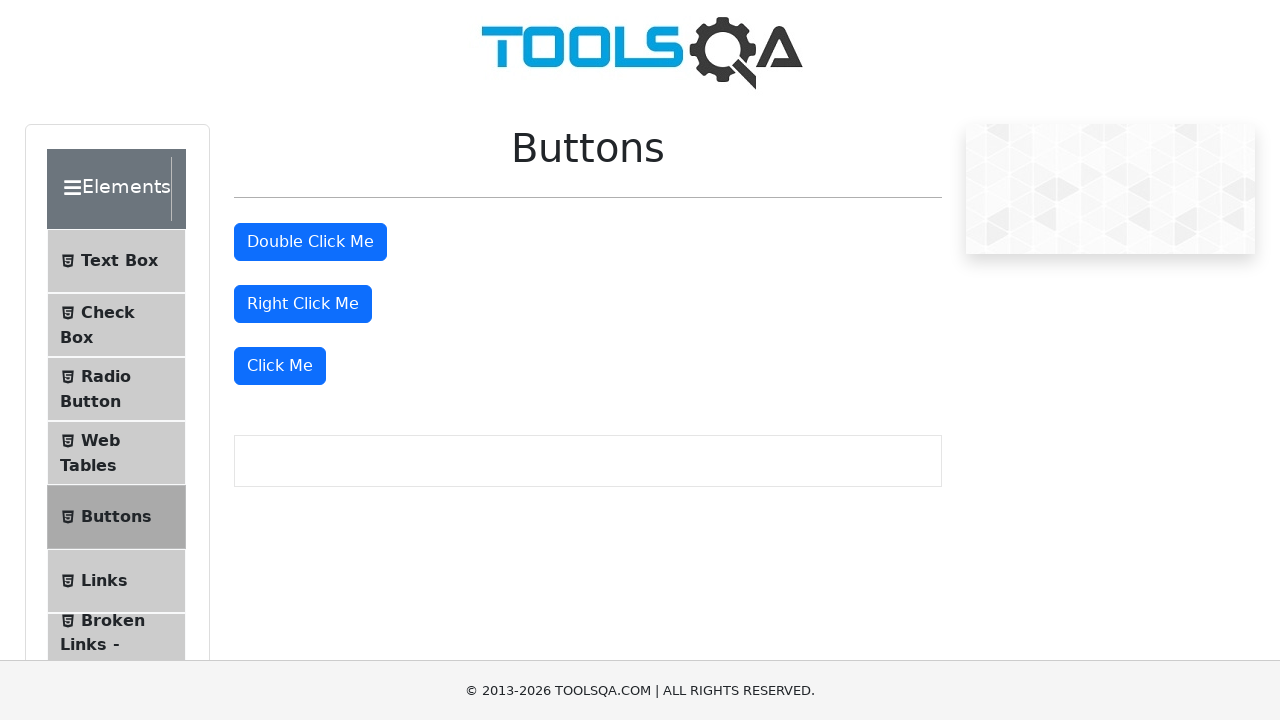

Double-clicked the double click button at (310, 242) on xpath=//button[@id='doubleClickBtn']
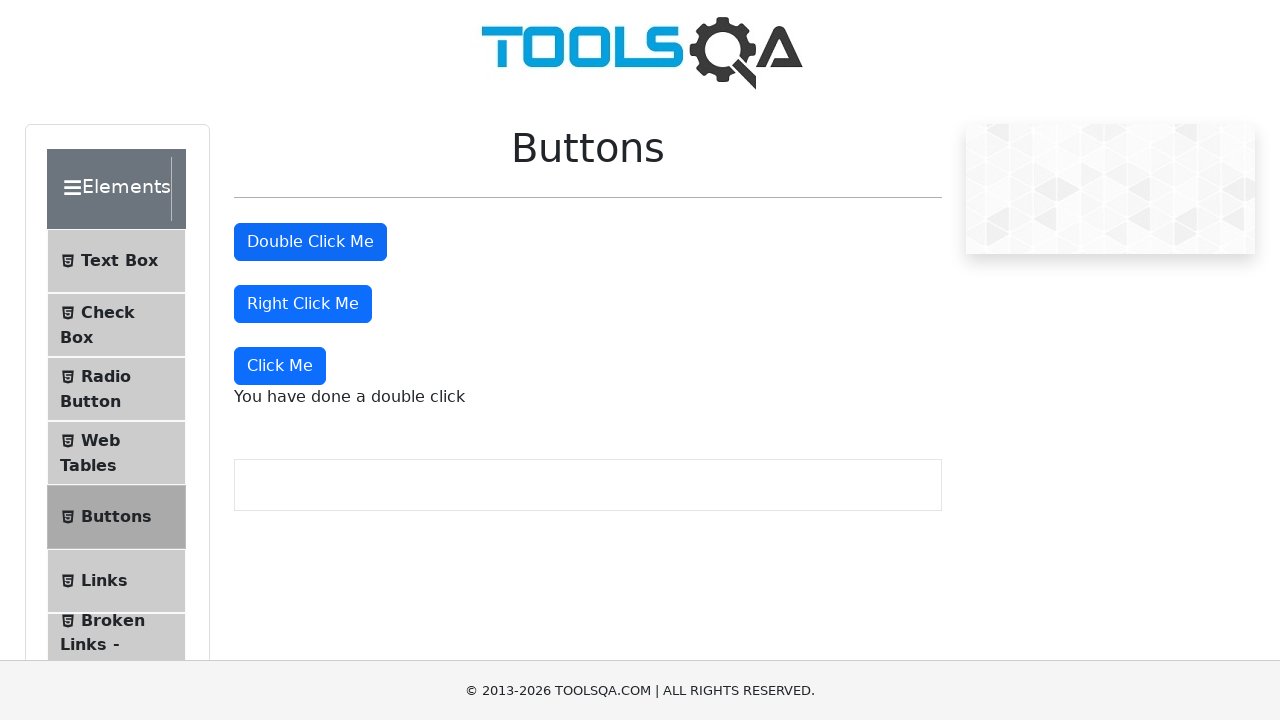

Double click message appeared
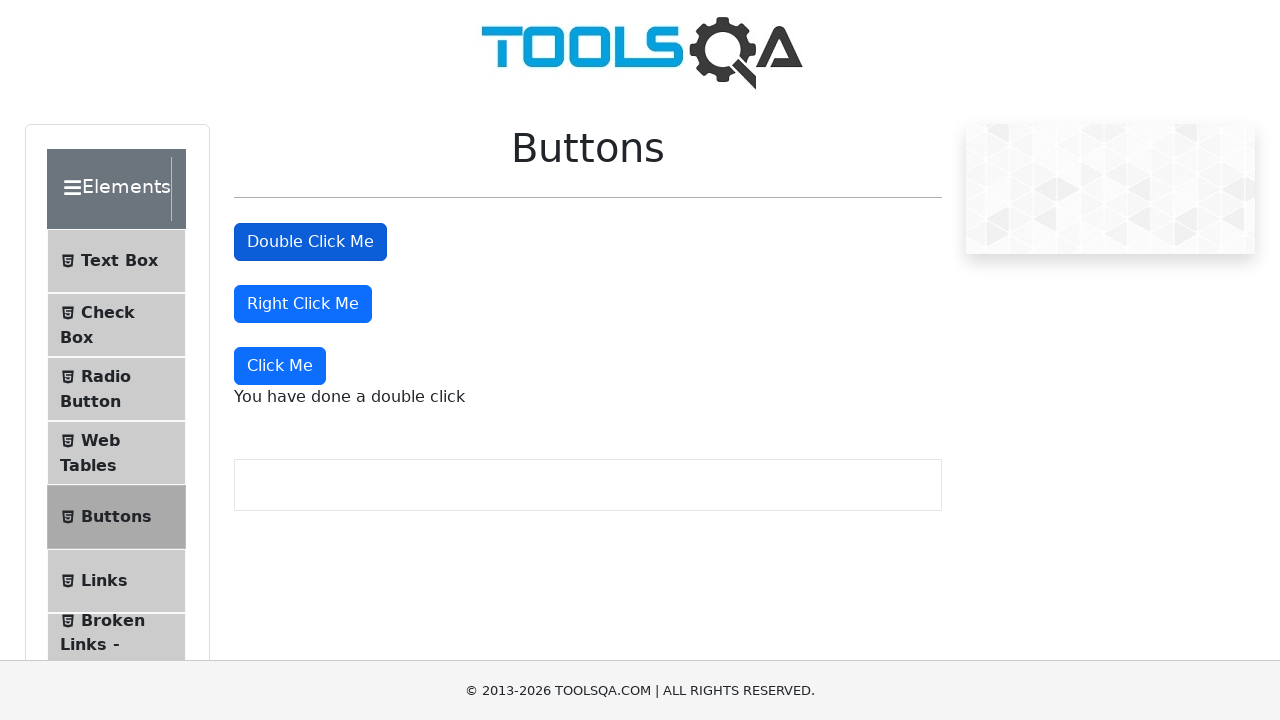

Right-clicked the right click button at (303, 304) on //button[@id='rightClickBtn']
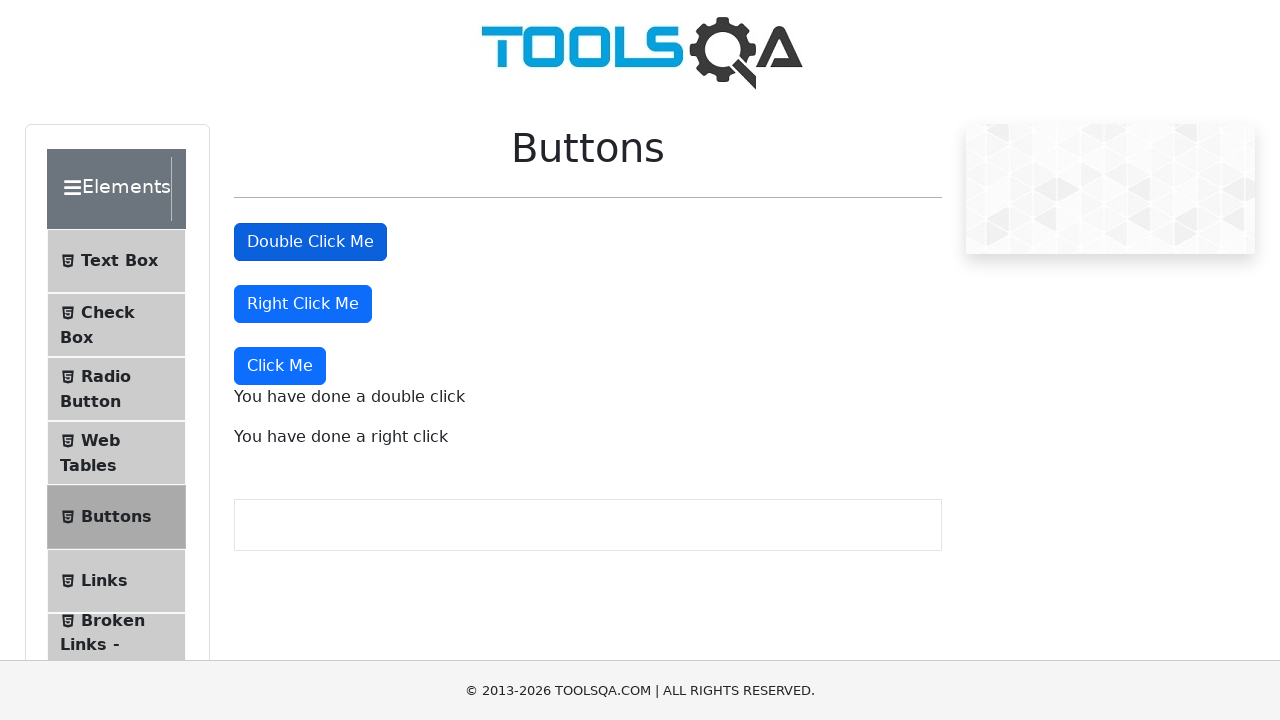

Right click message appeared
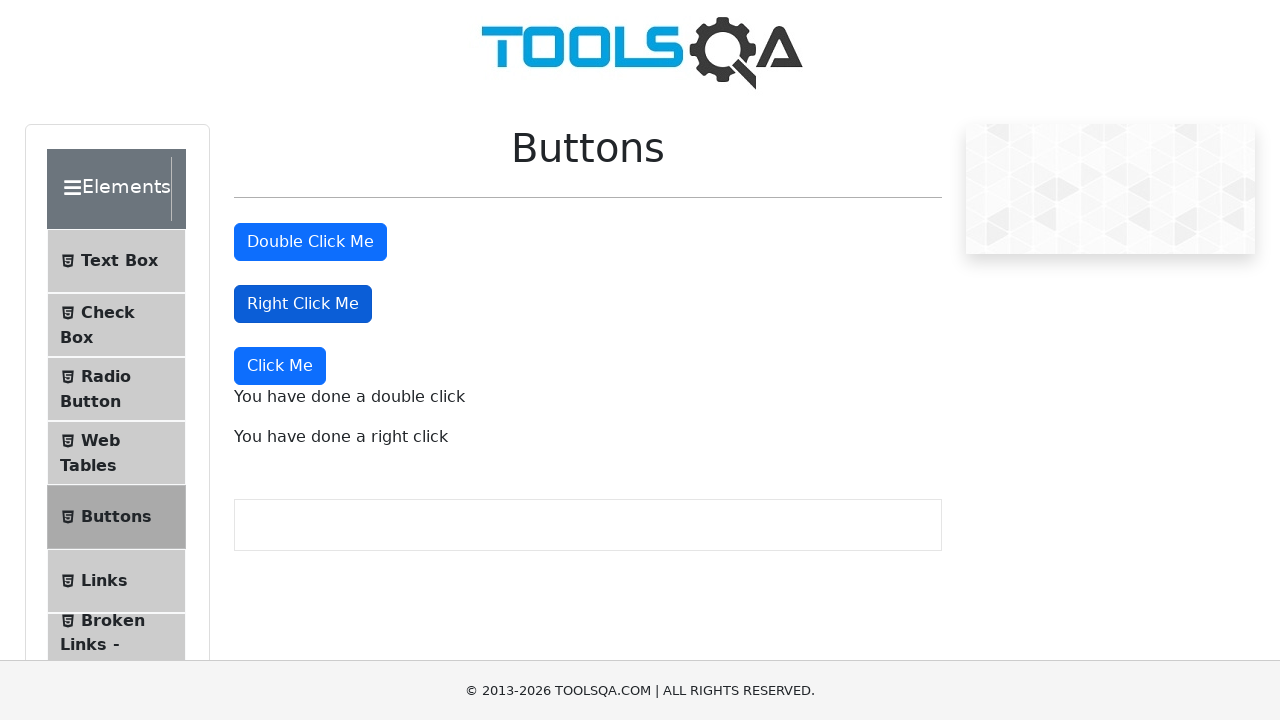

Verified double click message text: 'You have done a double click'
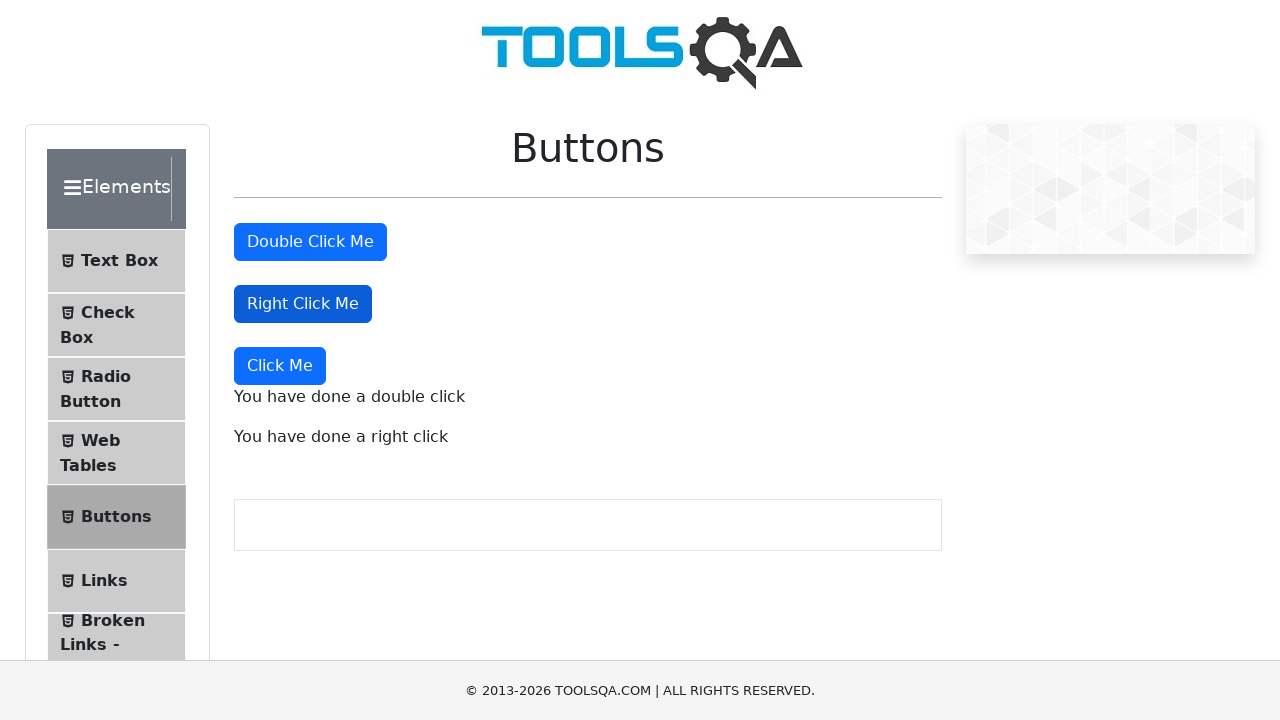

Verified right click message text: 'You have done a right click'
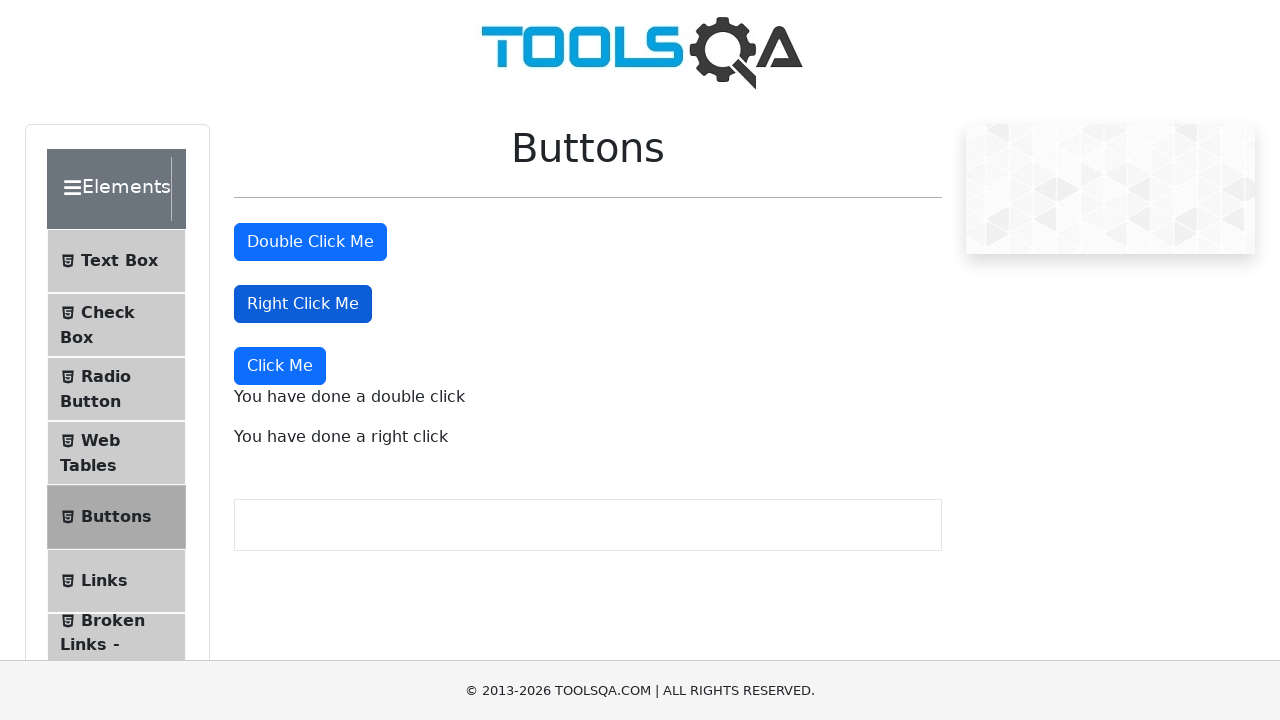

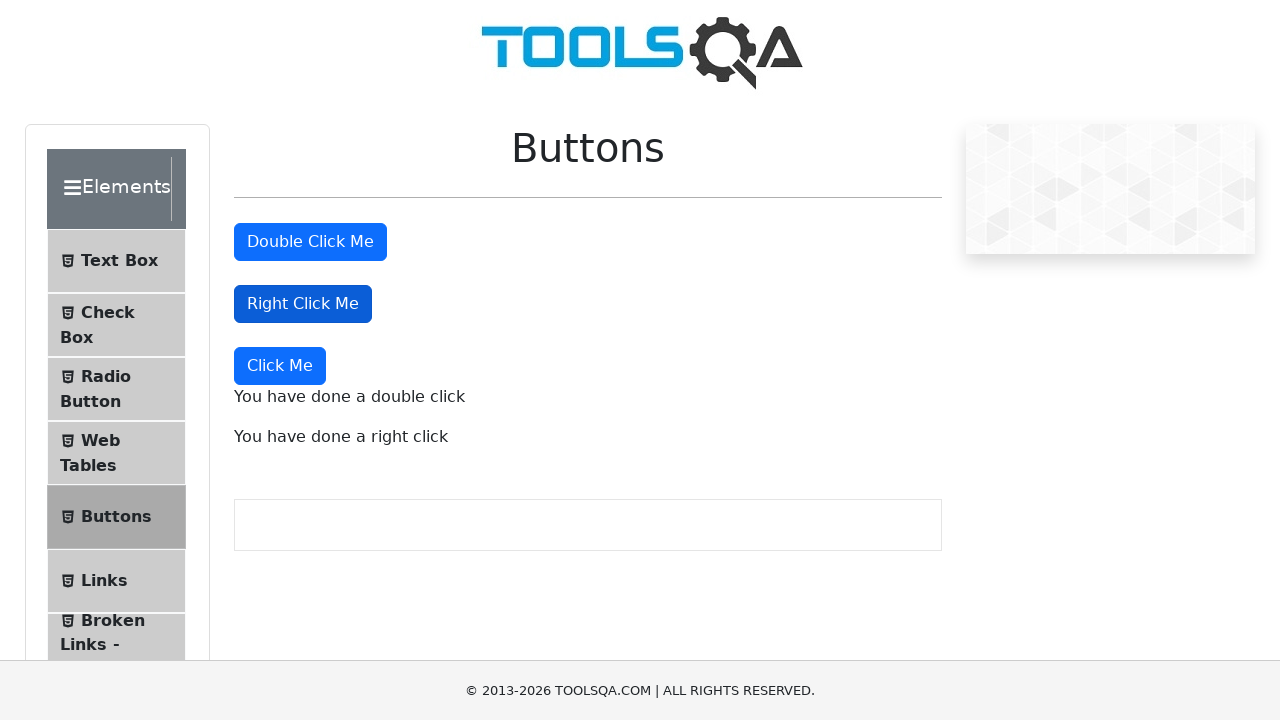